Verifies that the 2048 game page loads correctly by checking that the page title equals "2048"

Starting URL: https://roquesanjuan.github.io/2048Simple/

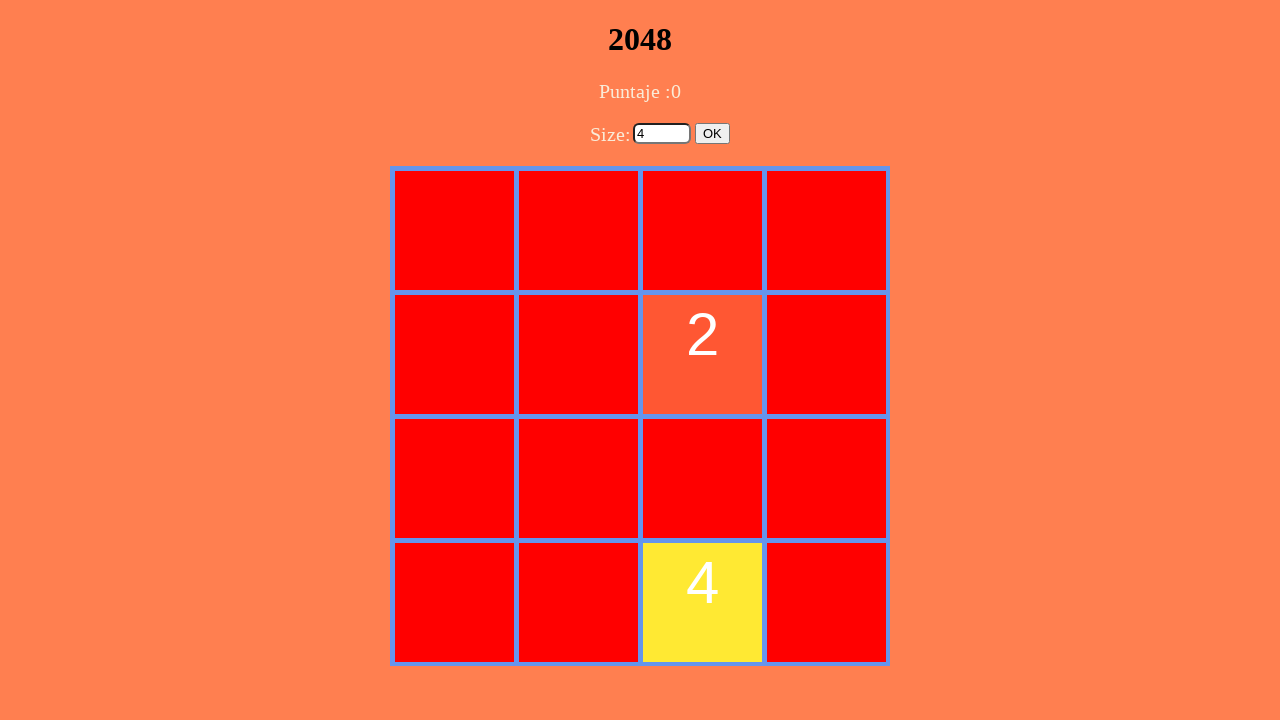

Navigated to 2048 game page
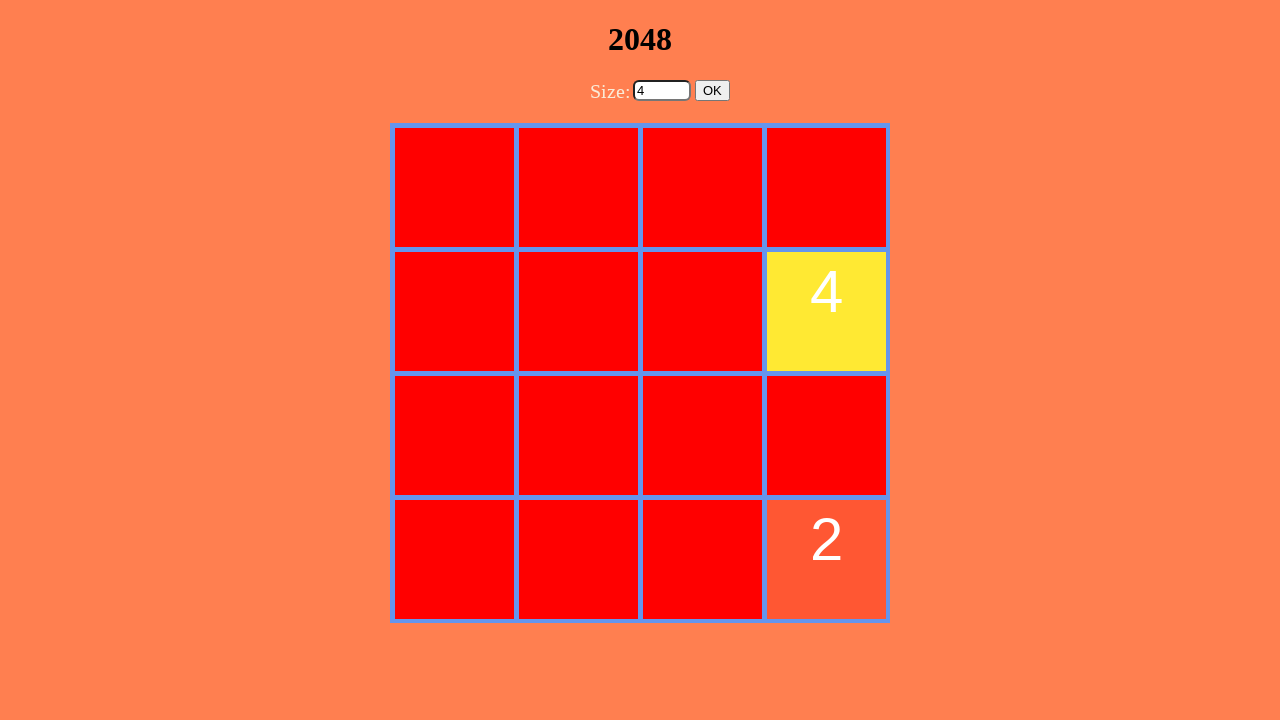

Verified page title equals '2048'
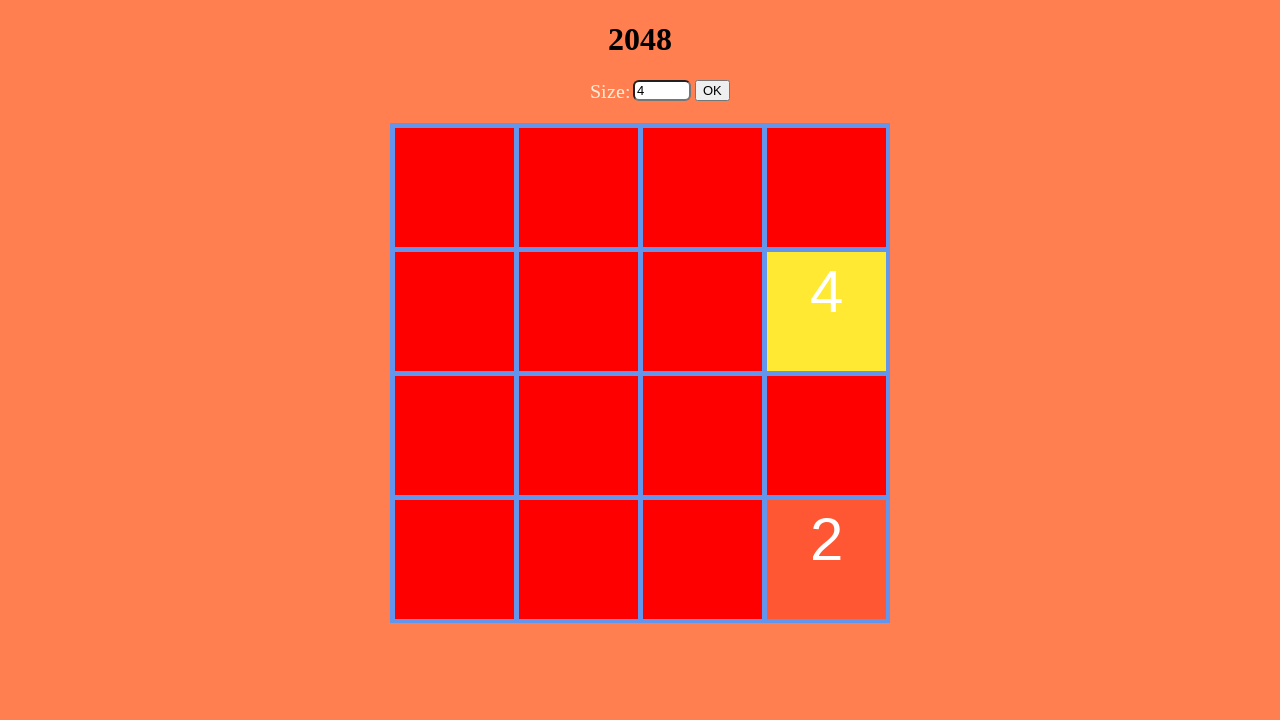

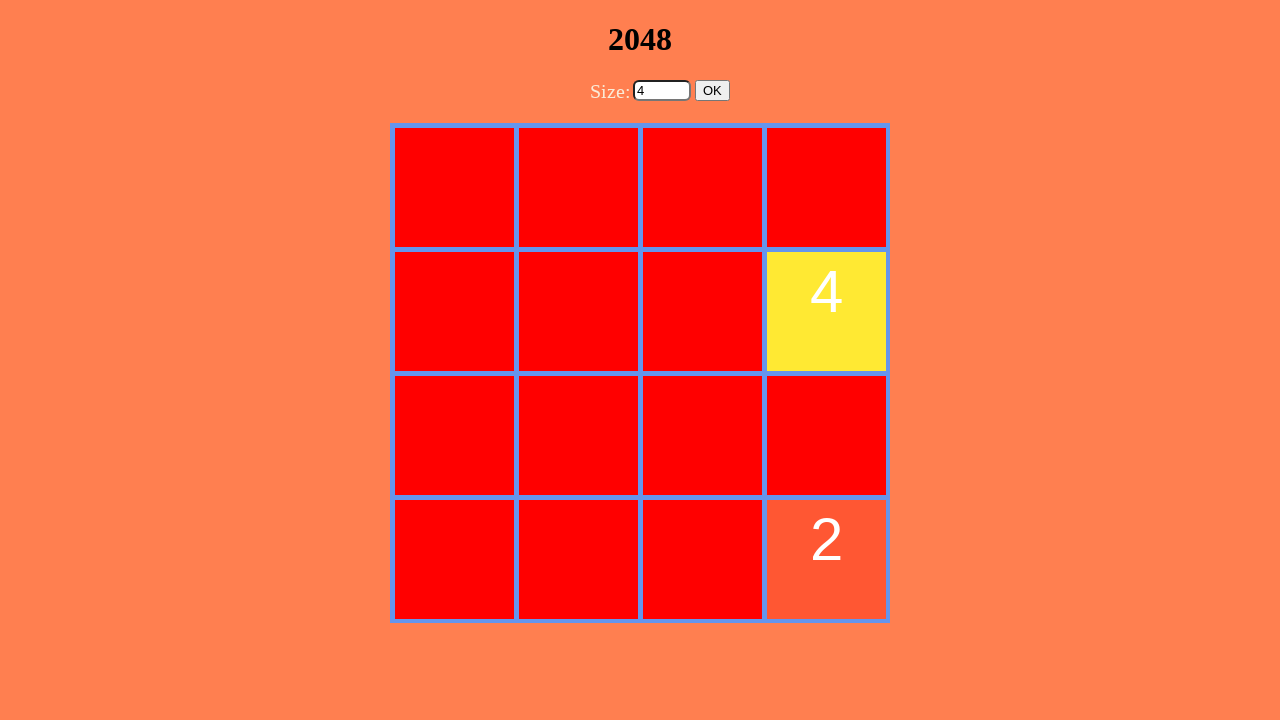